Navigates to an automation practice page and verifies that navigation links are present and visible

Starting URL: https://rahulshettyacademy.com/AutomationPractice/

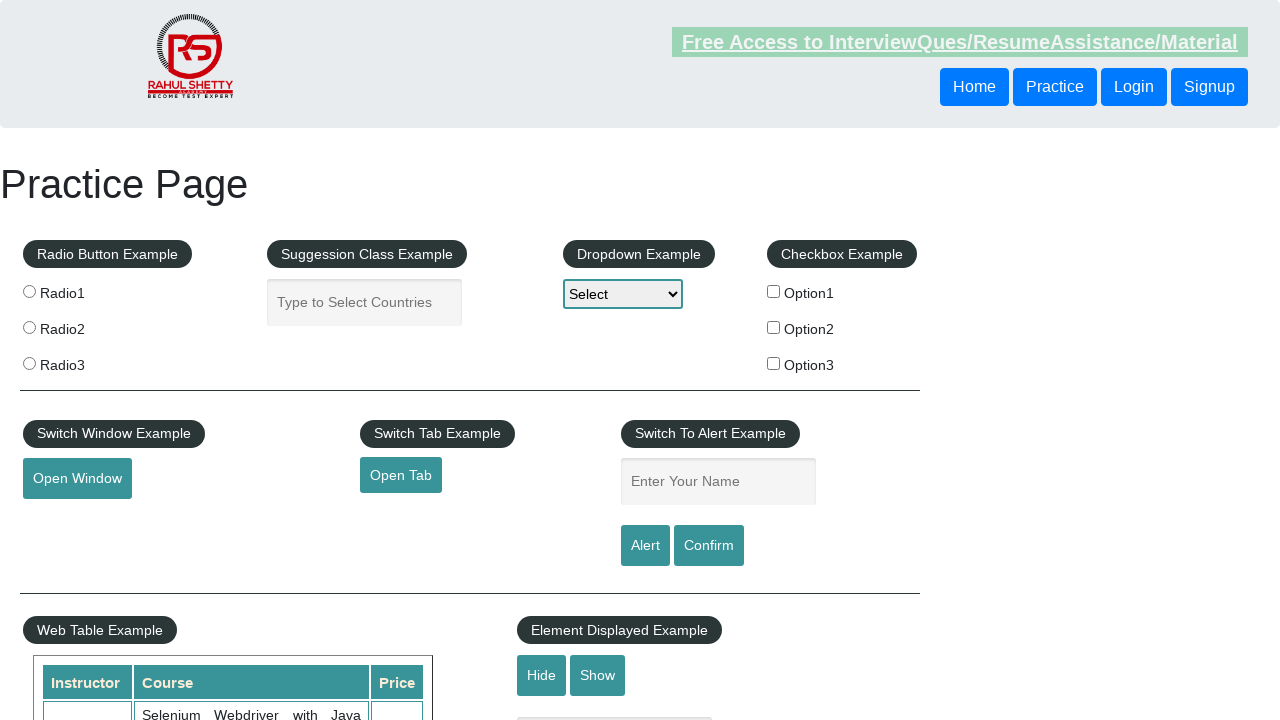

Navigated to automation practice page
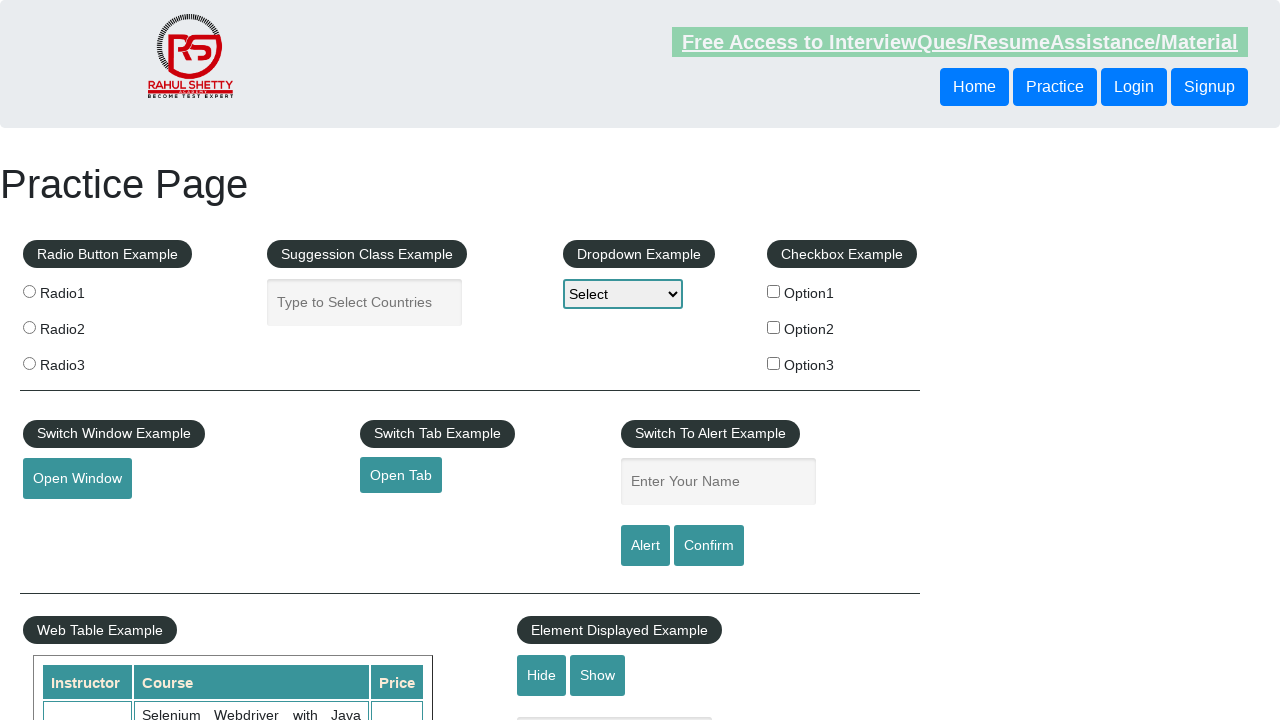

Navigation links selector appeared on page
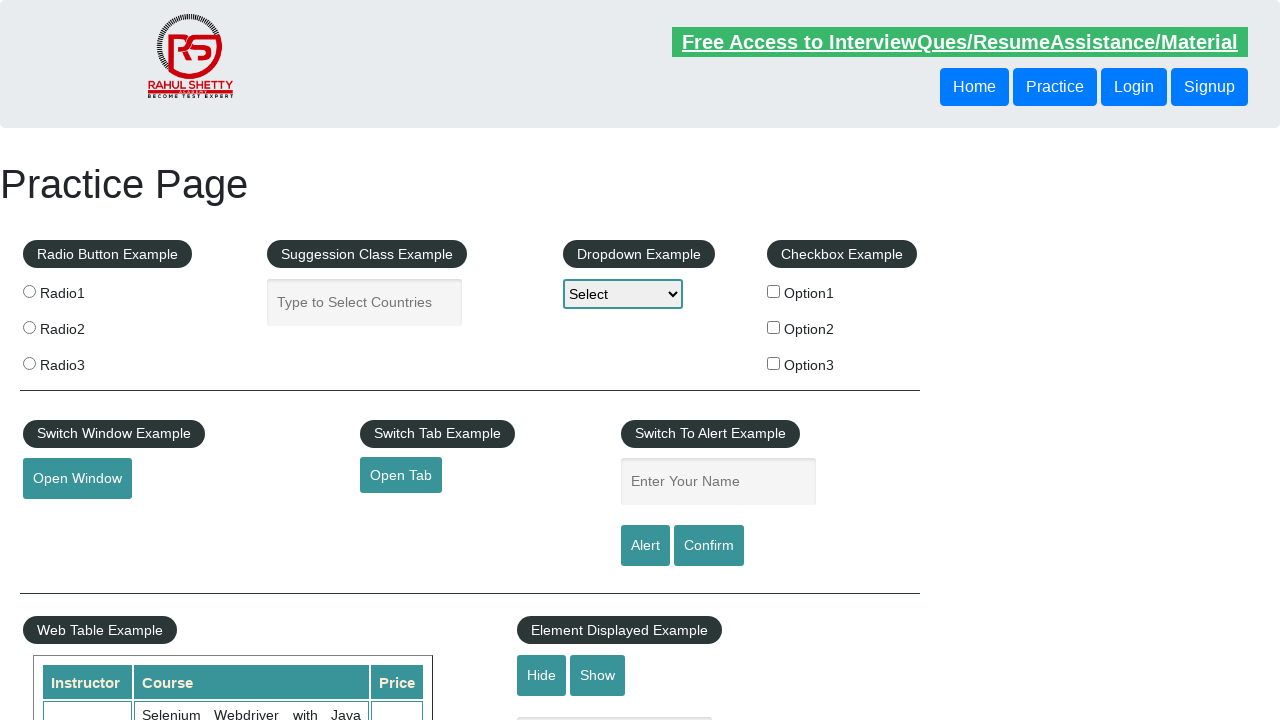

Located all navigation links with selector 'li.gf-li a'
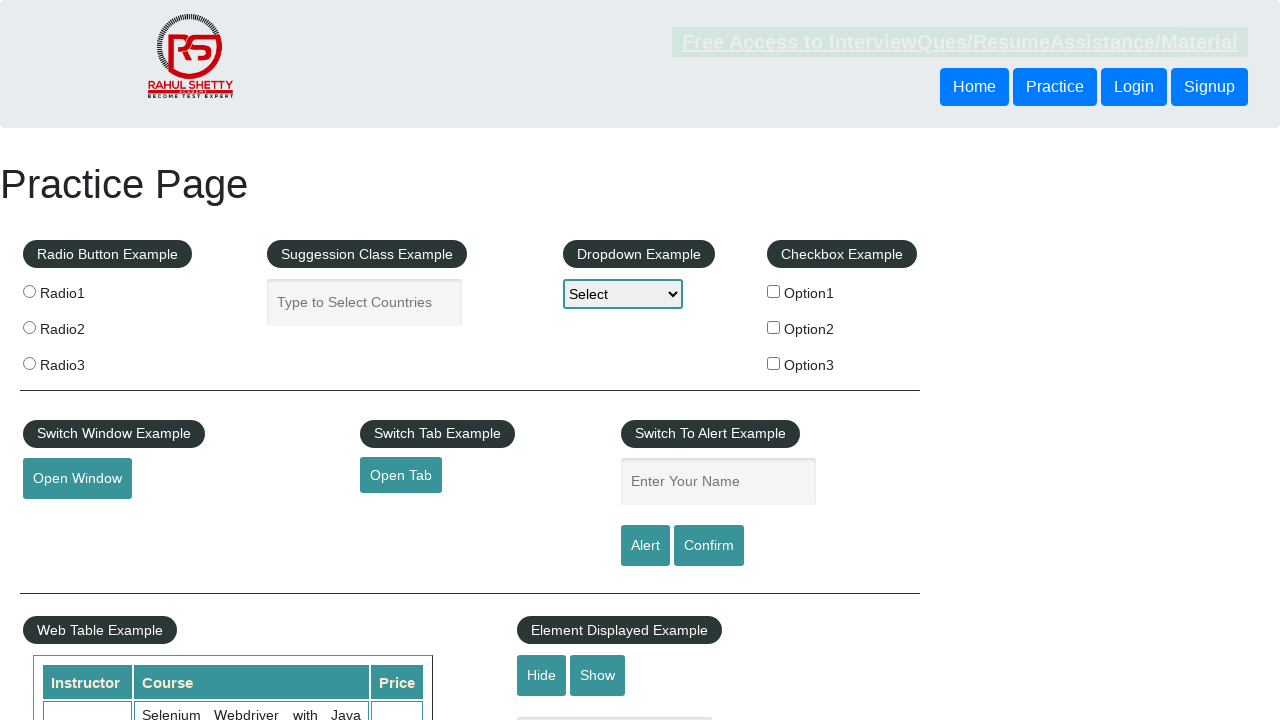

Verified that 20 navigation links are present on the page
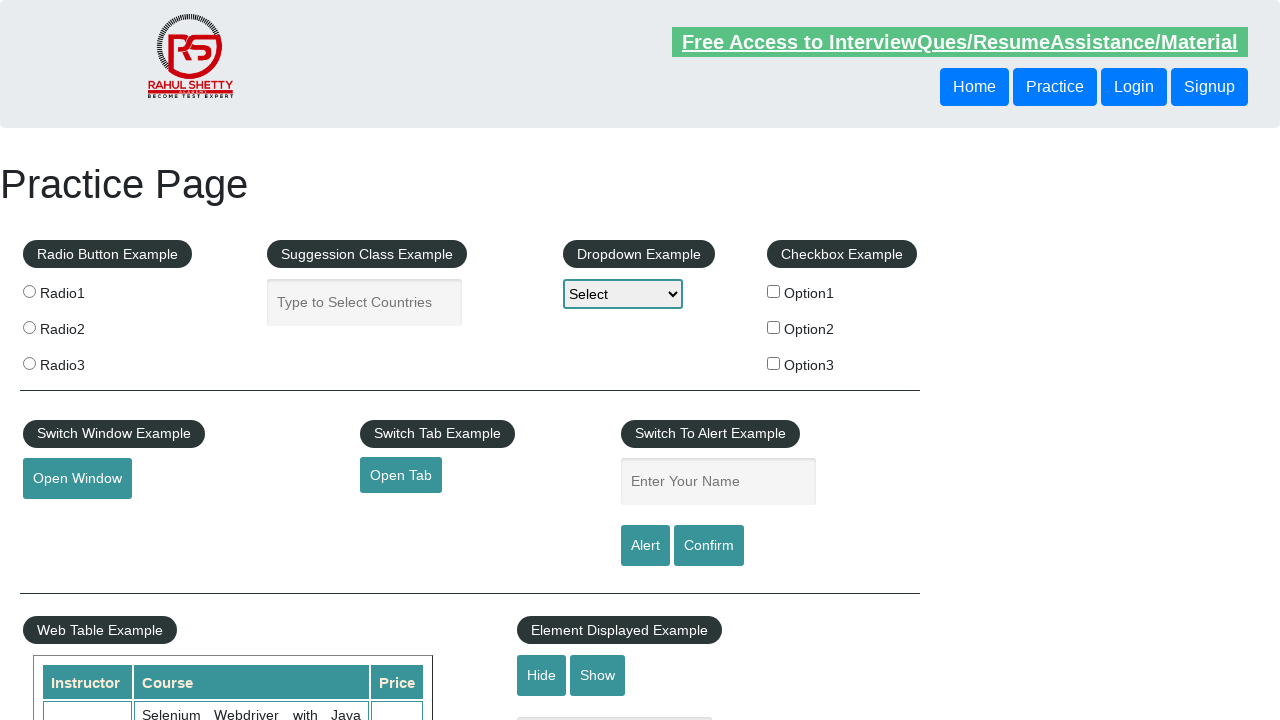

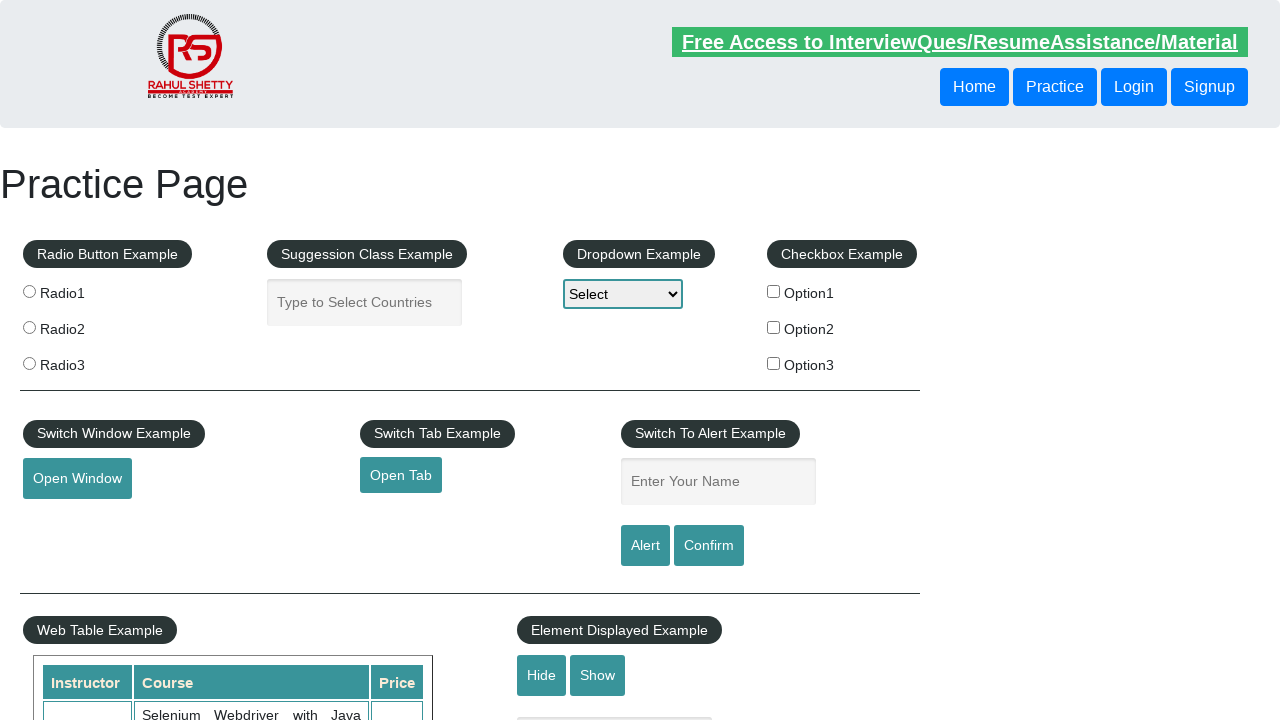